Tests browser alert handling by scrolling to a form section, entering a name into an input field, clicking a button to trigger a JavaScript alert, and accepting the alert.

Starting URL: https://rahulshettyacademy.com/AutomationPractice/

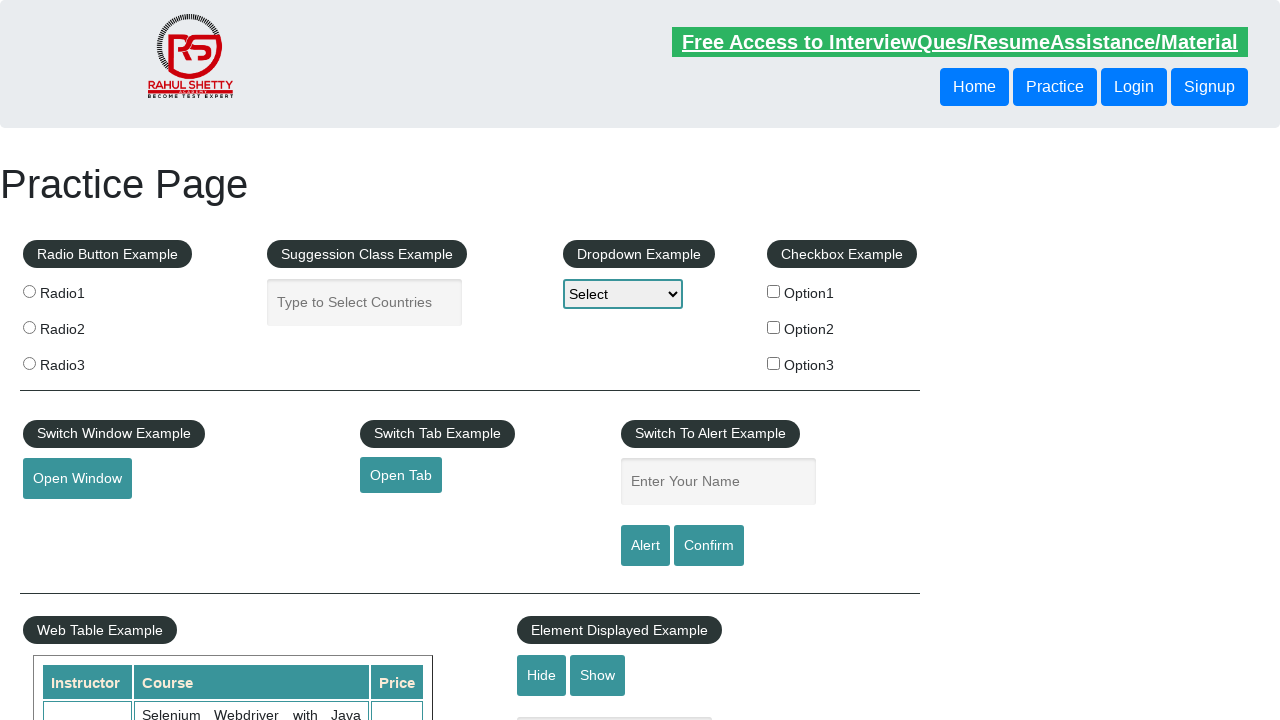

Pressed PageDown to scroll down the page
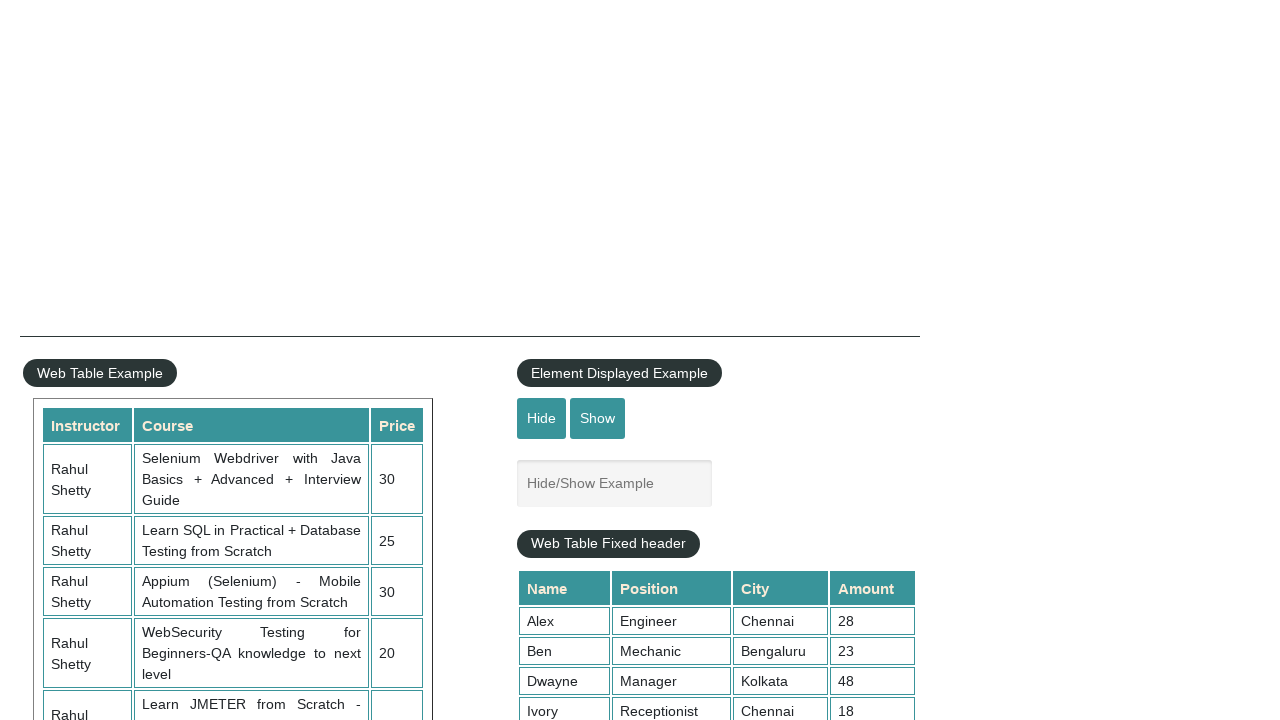

Pressed PageDown again to continue scrolling
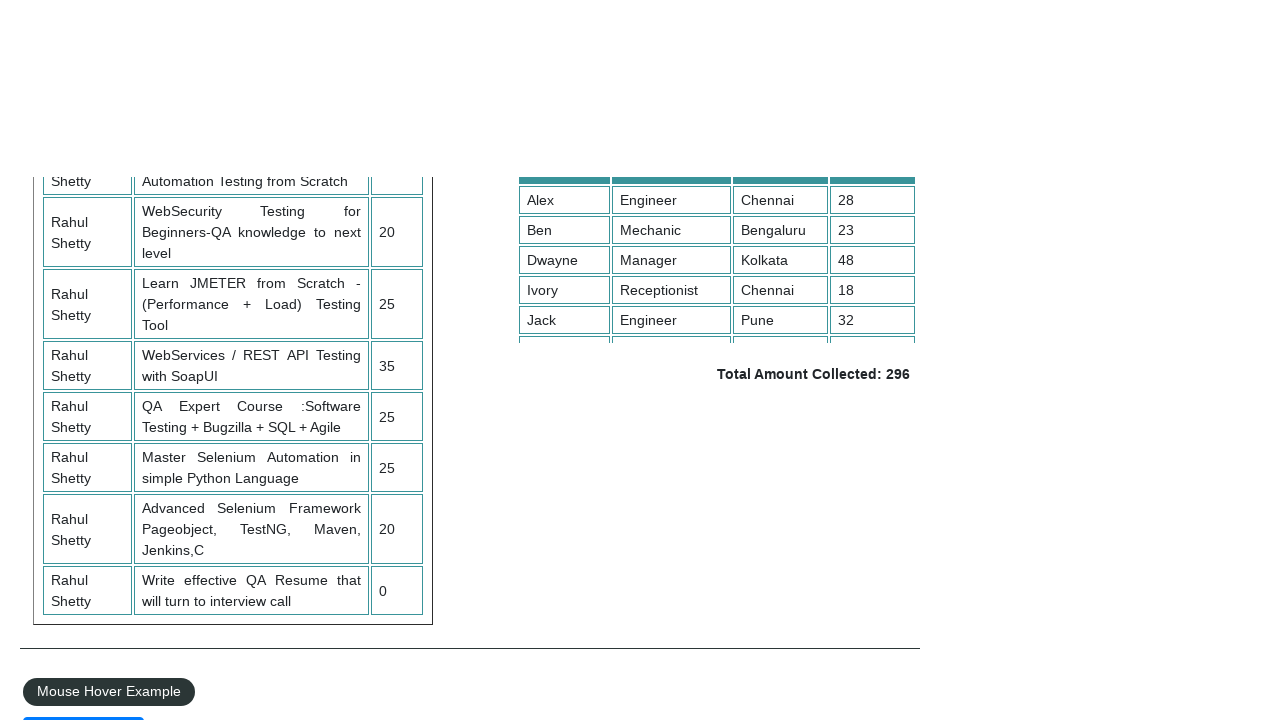

Located the name input field (#name)
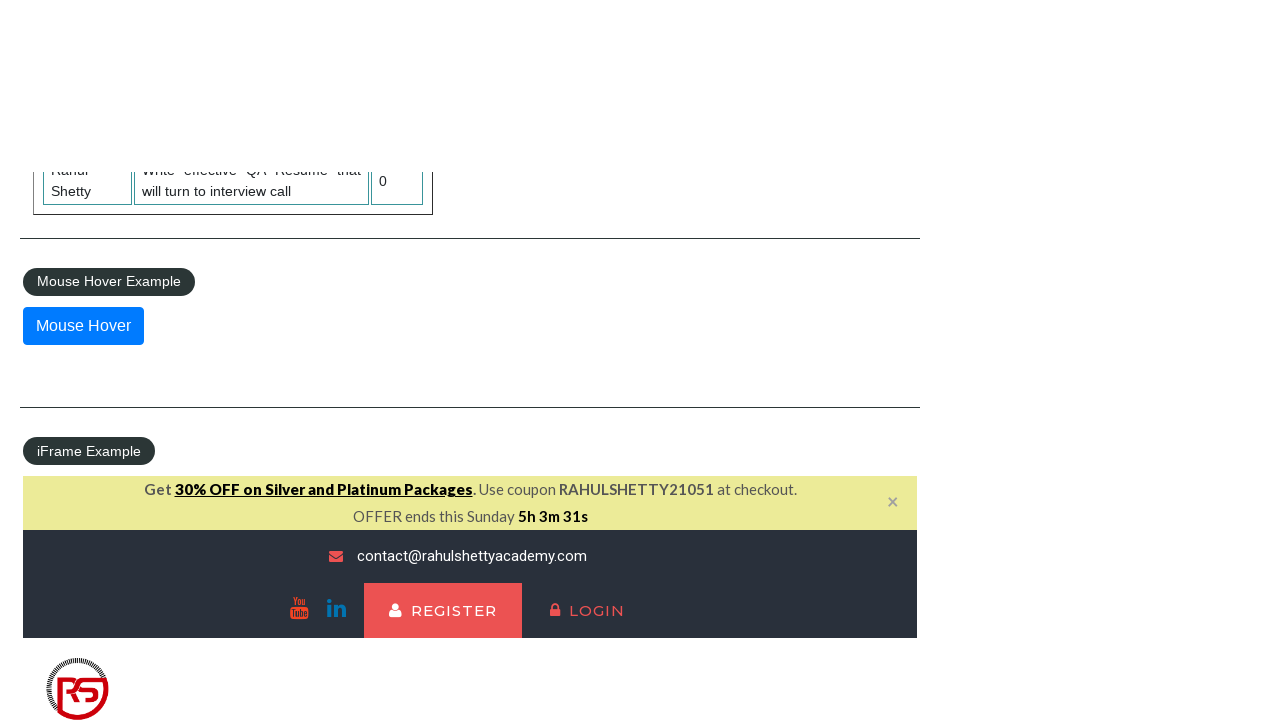

Scrolled name input field into view
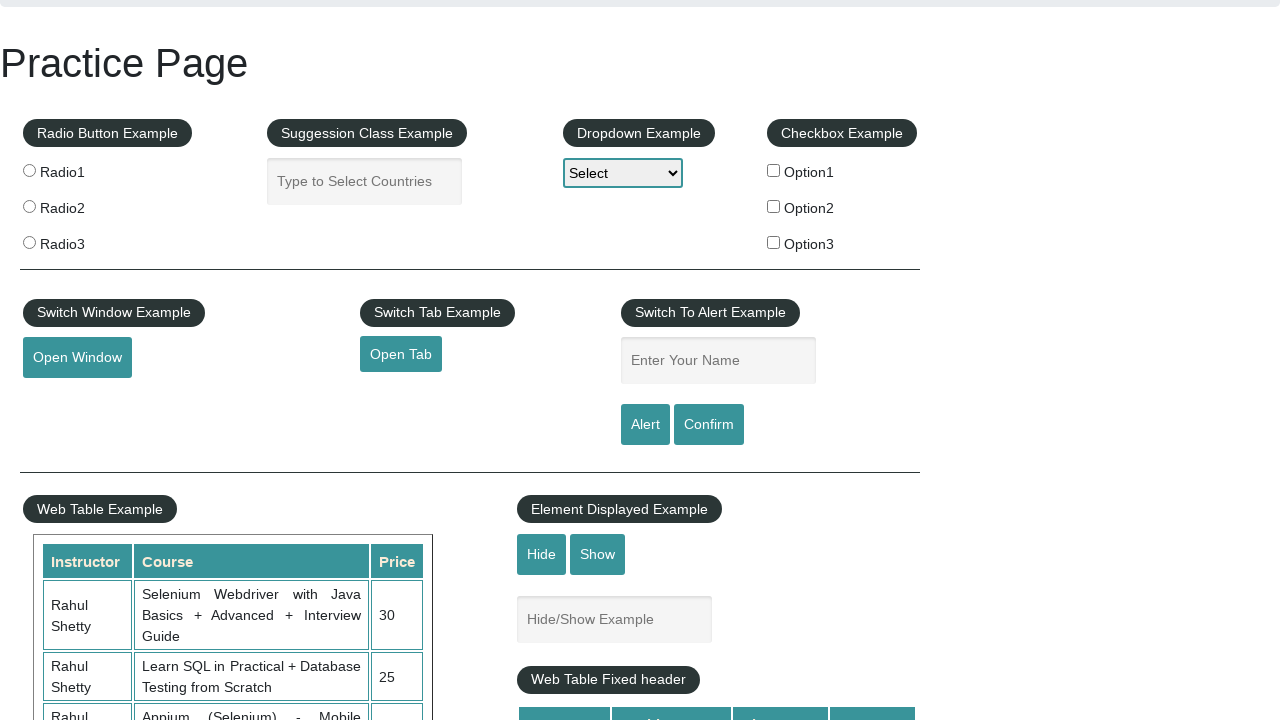

Entered 'Marcus' into the name input field on #name
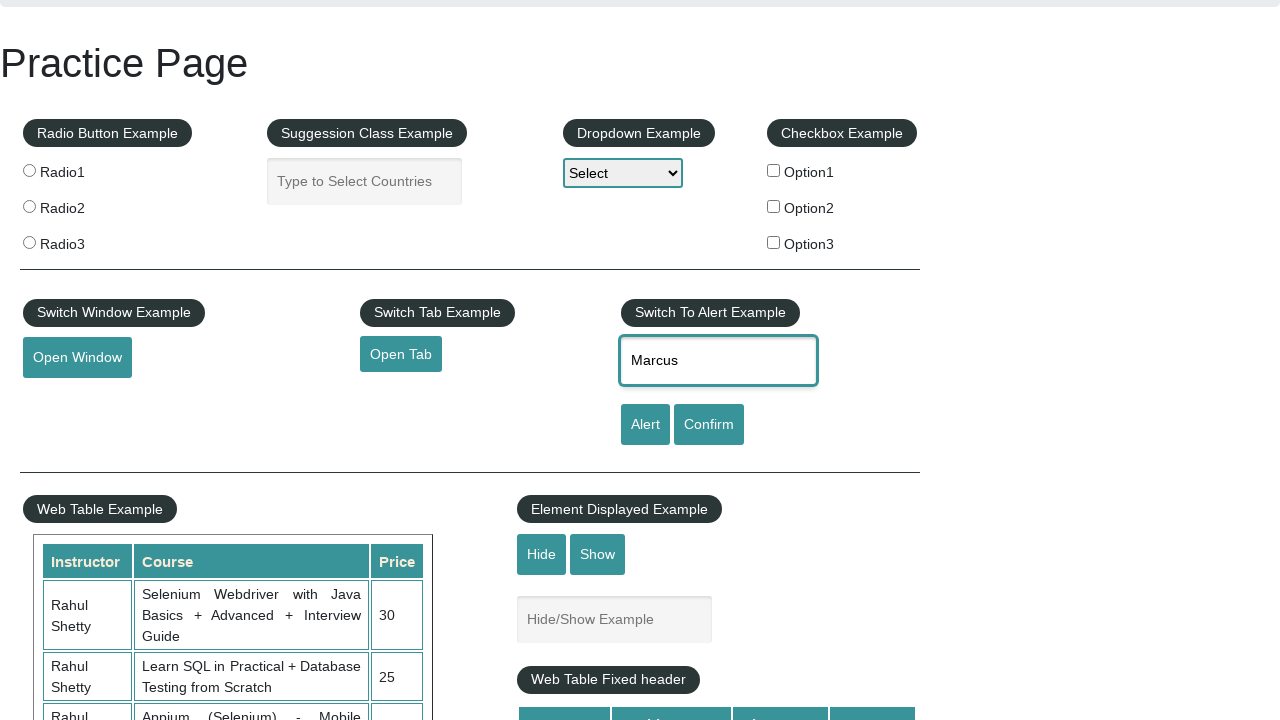

Clicked the alert button to trigger JavaScript alert at (645, 425) on #alertbtn
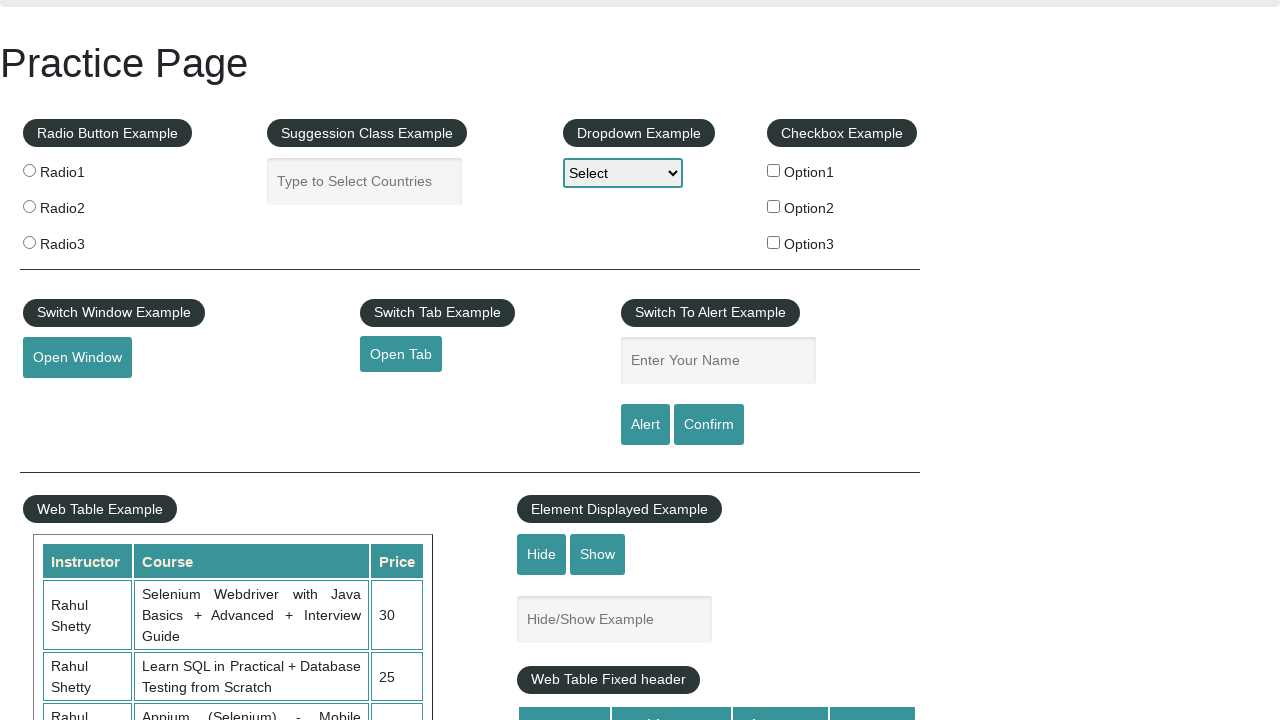

Set up dialog handler to accept any alerts
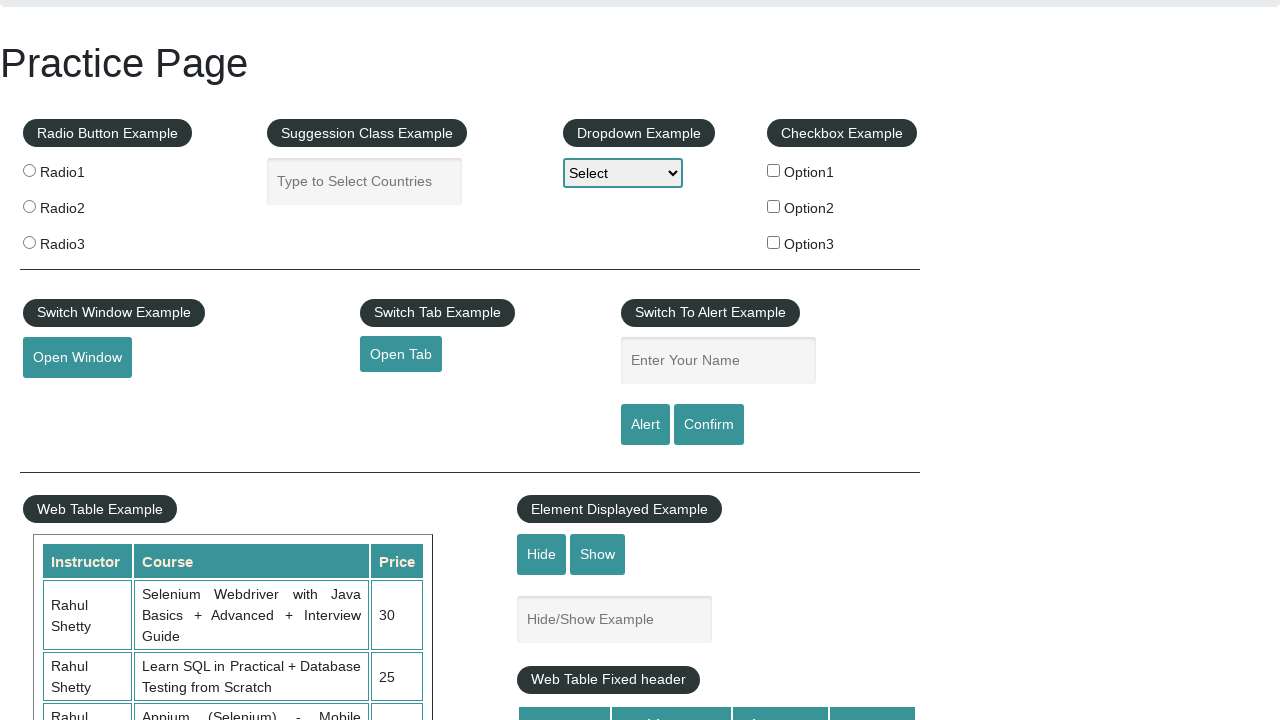

Waited 1000ms for alert to appear and be handled
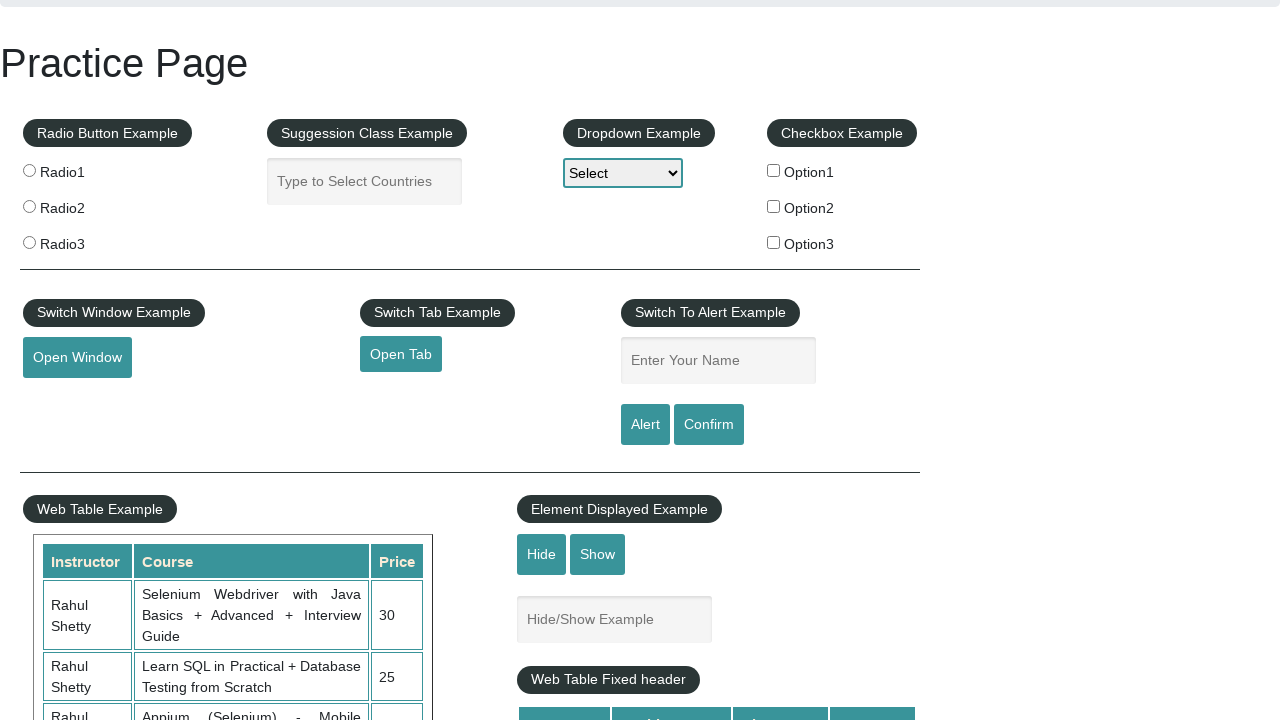

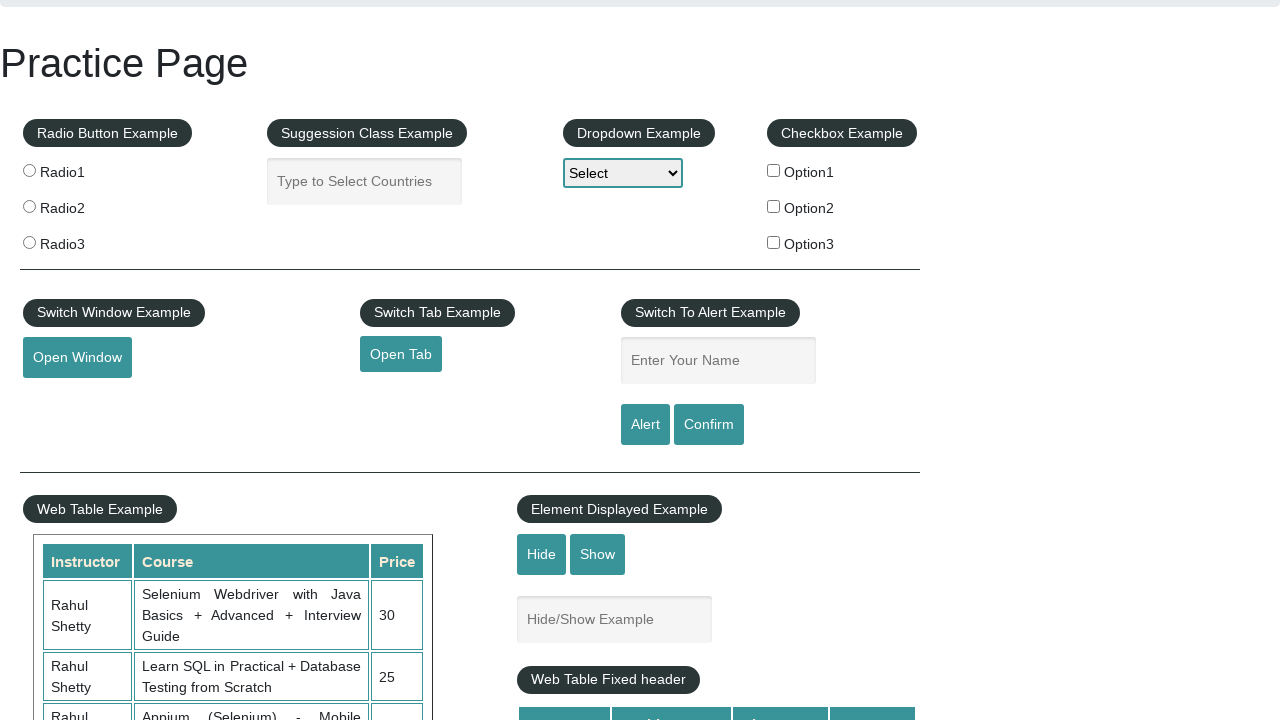